Tests dropdown selection functionality by selecting options using different methods (index, visible text, and value)

Starting URL: https://rahulshettyacademy.com/AutomationPractice/

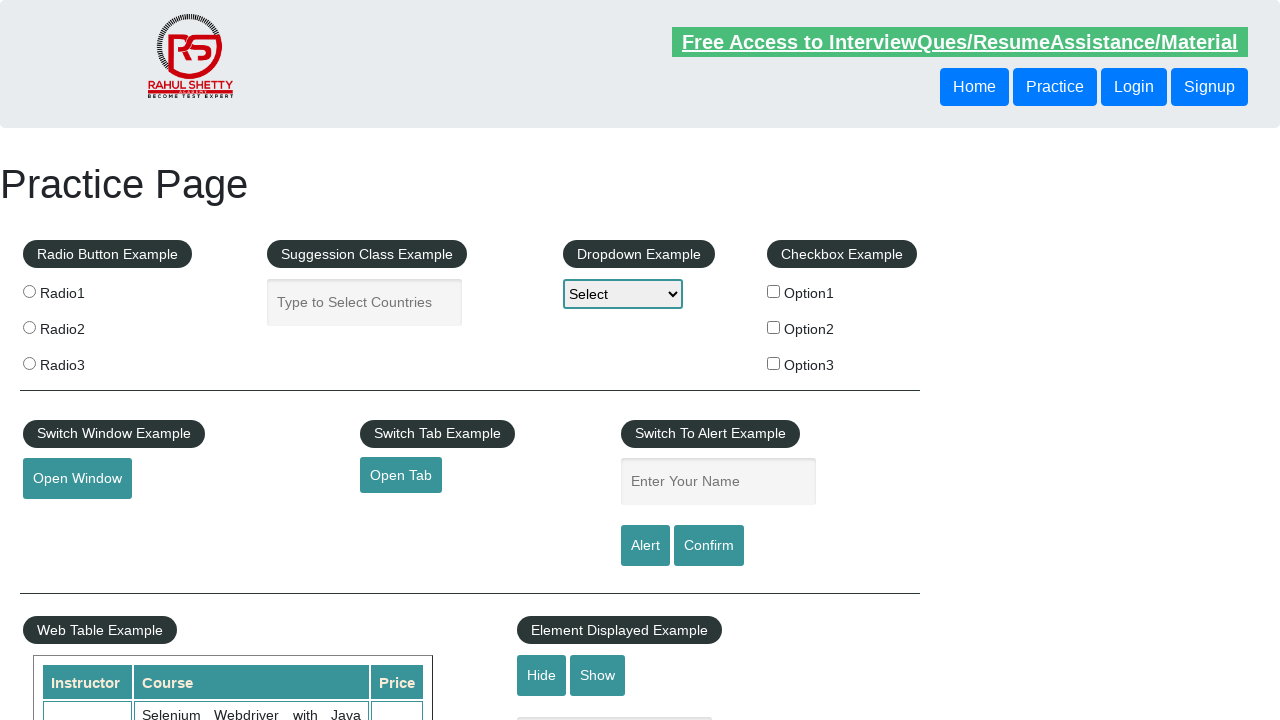

Clicked on dropdown to open it at (623, 294) on select#dropdown-class-example
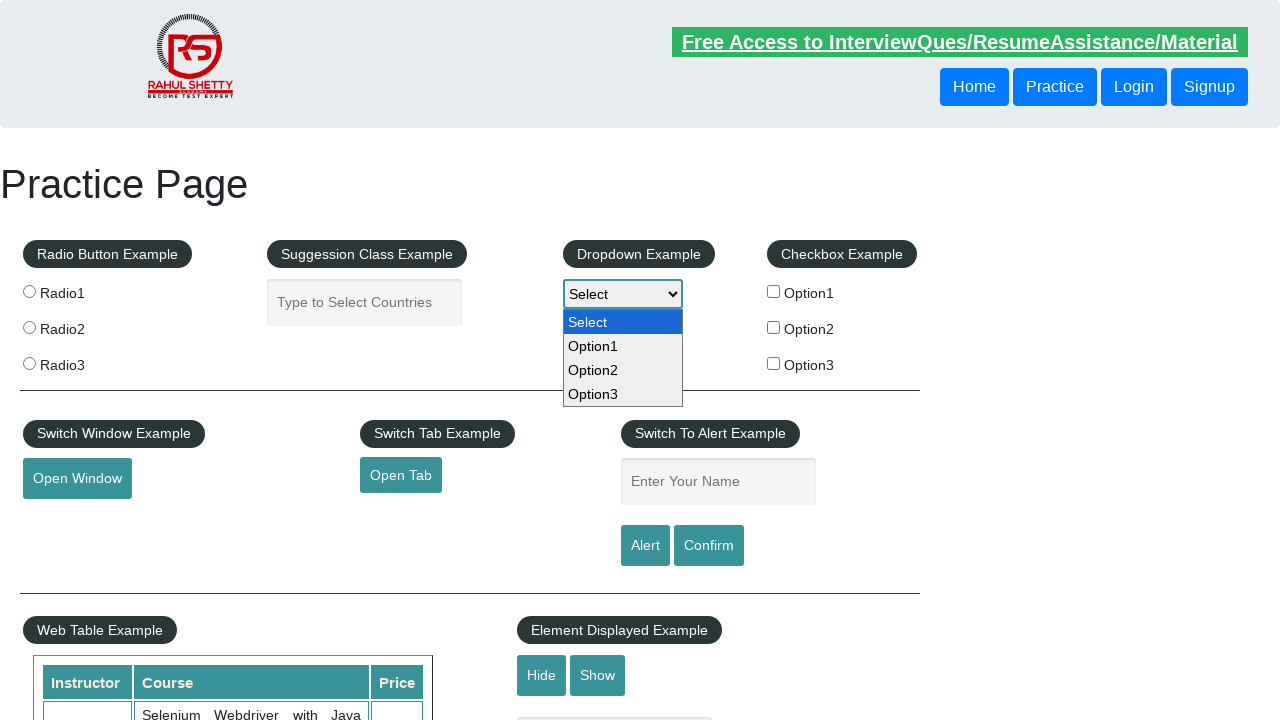

Selected dropdown option by index 2 (Option2) on select#dropdown-class-example
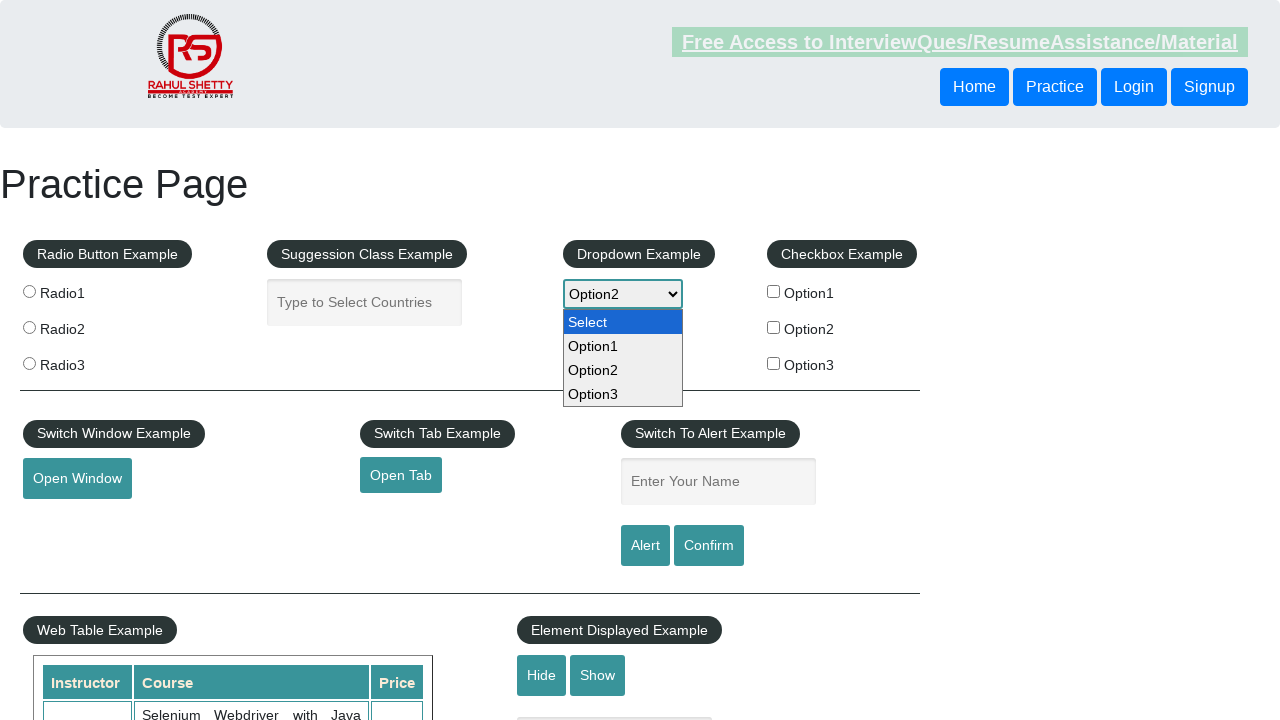

Selected dropdown option by visible text (Option3) on select#dropdown-class-example
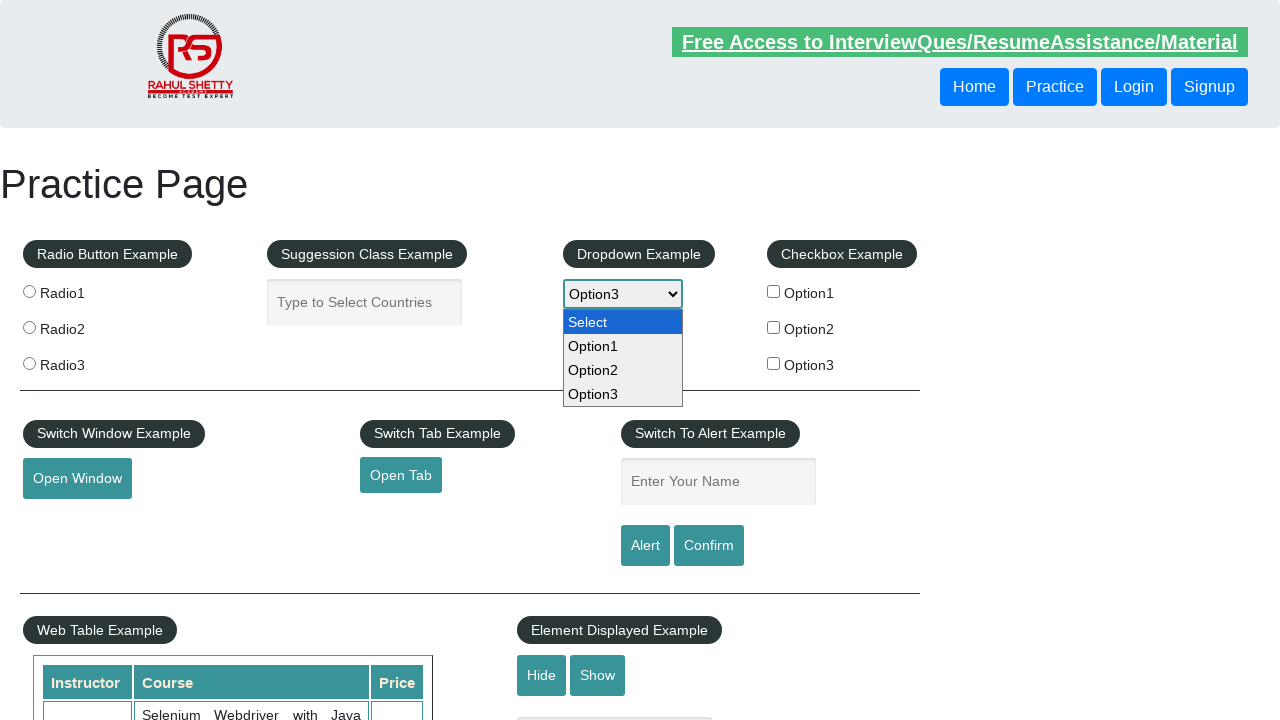

Selected dropdown option by value (option1) on select#dropdown-class-example
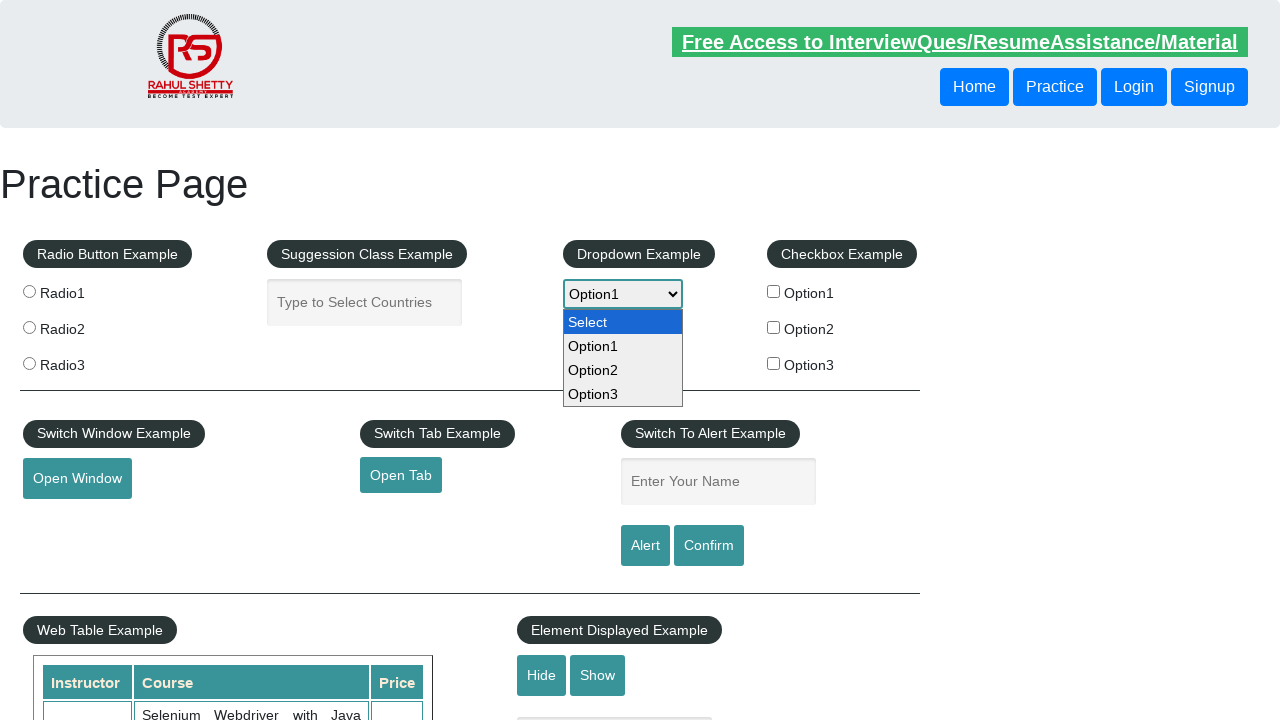

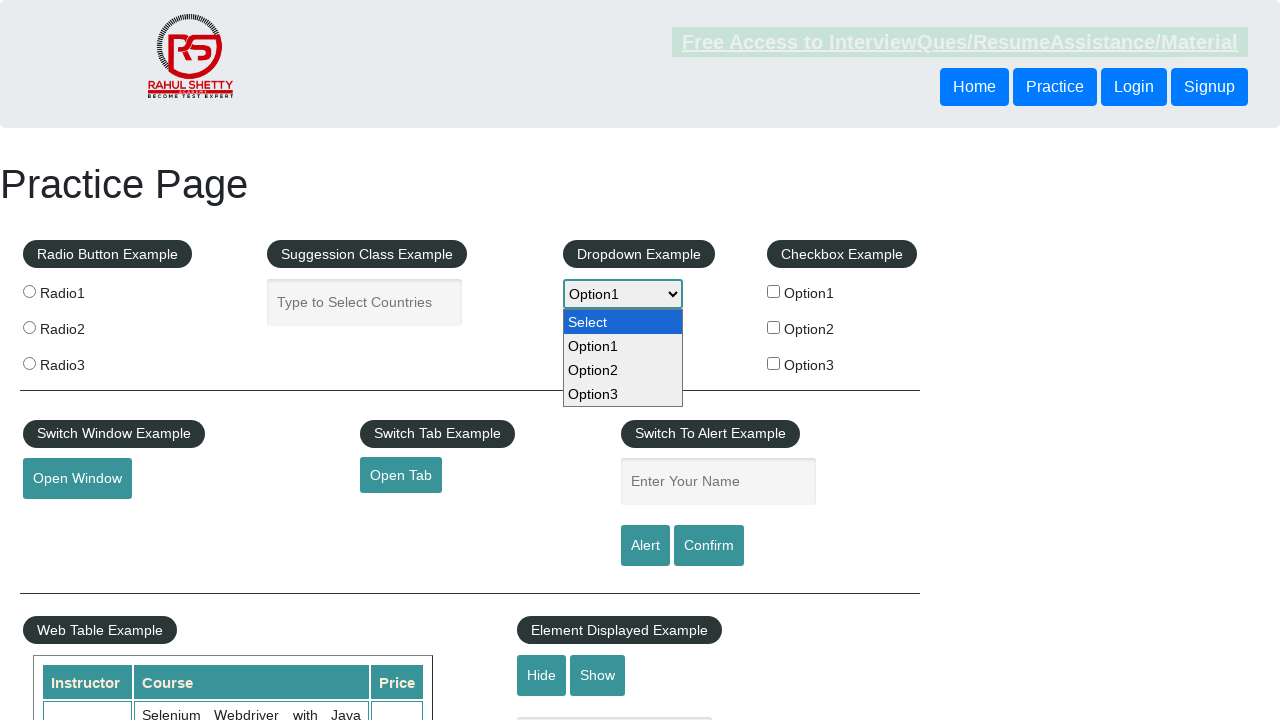